Navigates to multiple tutorial datasource pages on the MEPhI website and verifies that page content with links loads correctly.

Starting URL: http://kaf65.mephi.ru/tutorial/datasource_first/

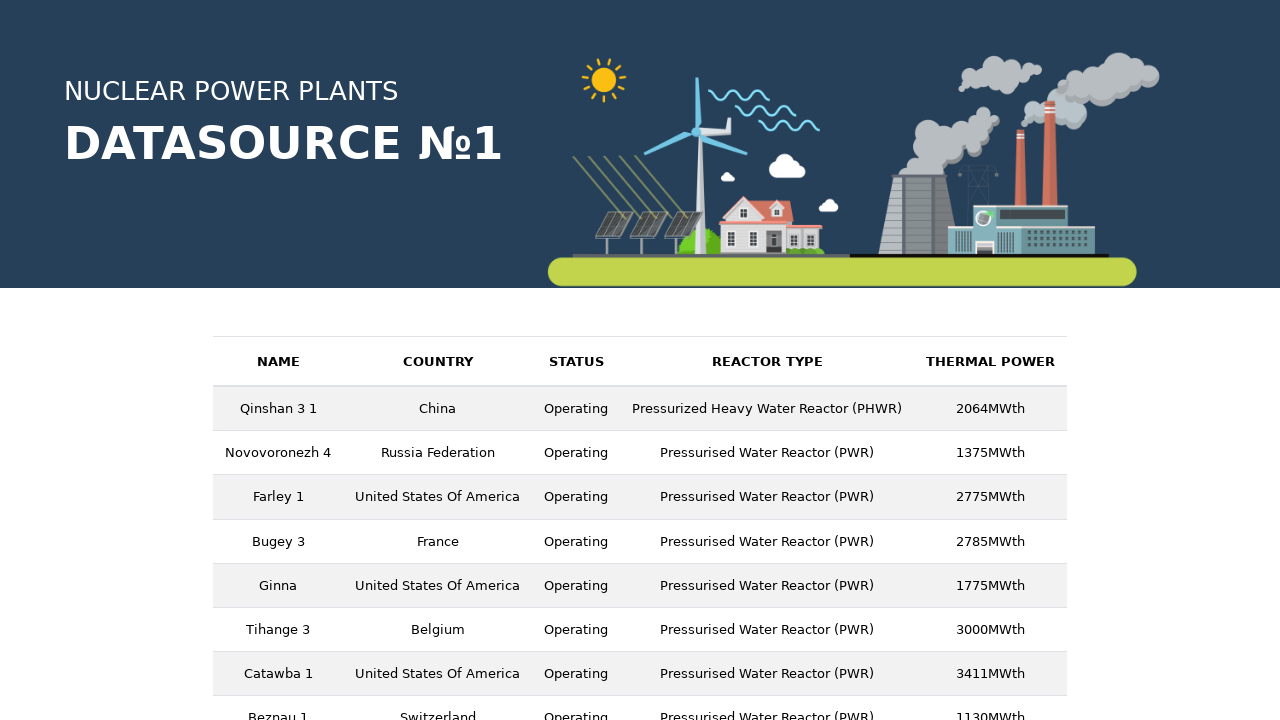

Waited for links to load on first datasource page
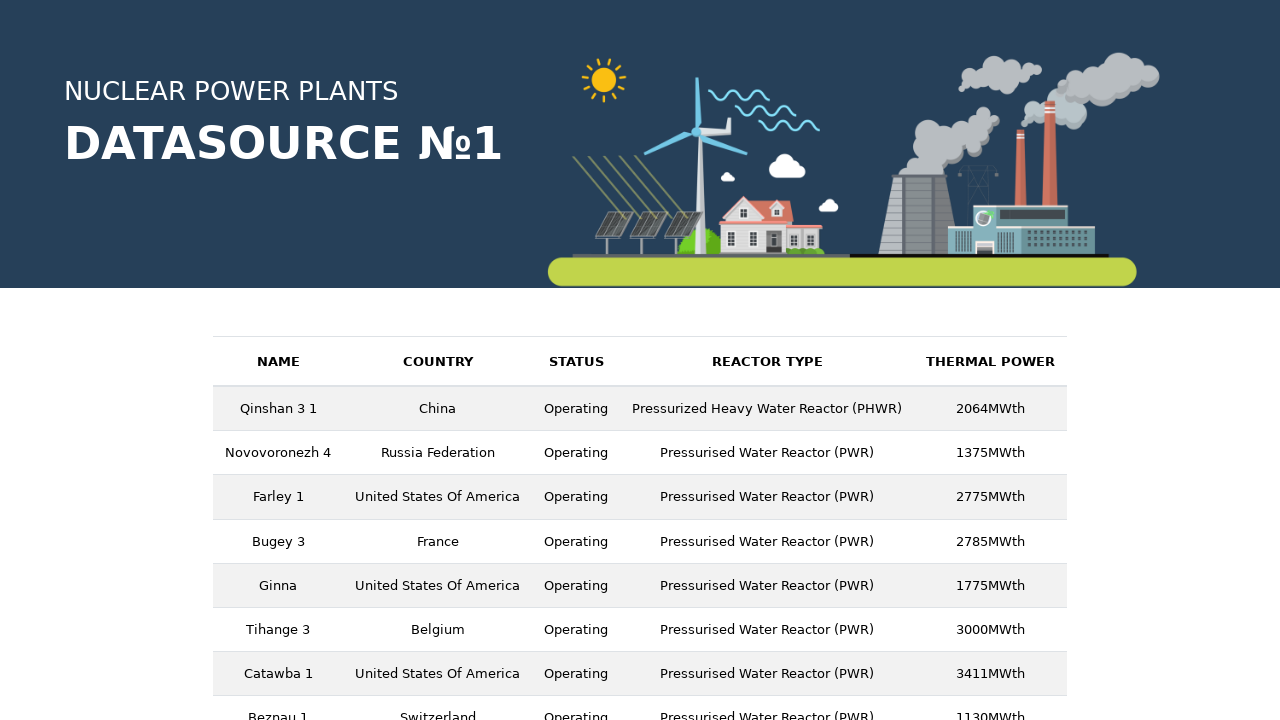

Navigated to second datasource page
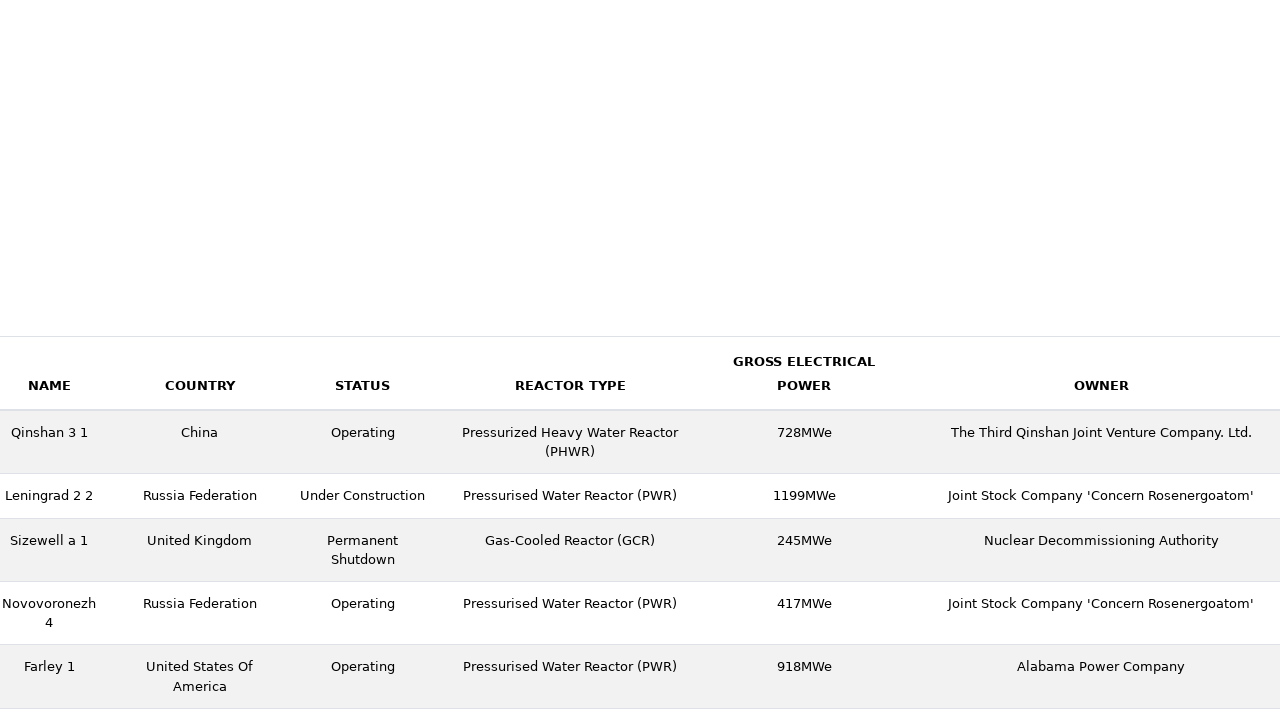

Waited for links to load on second datasource page
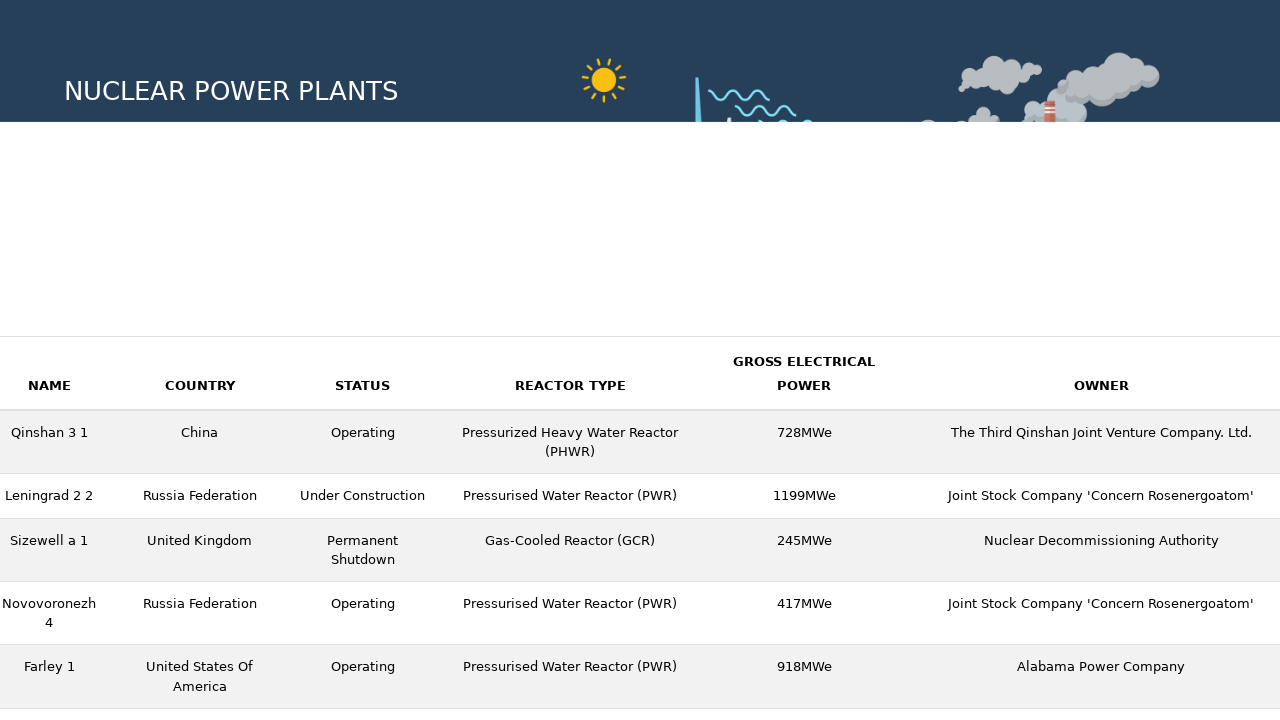

Navigated to third datasource page
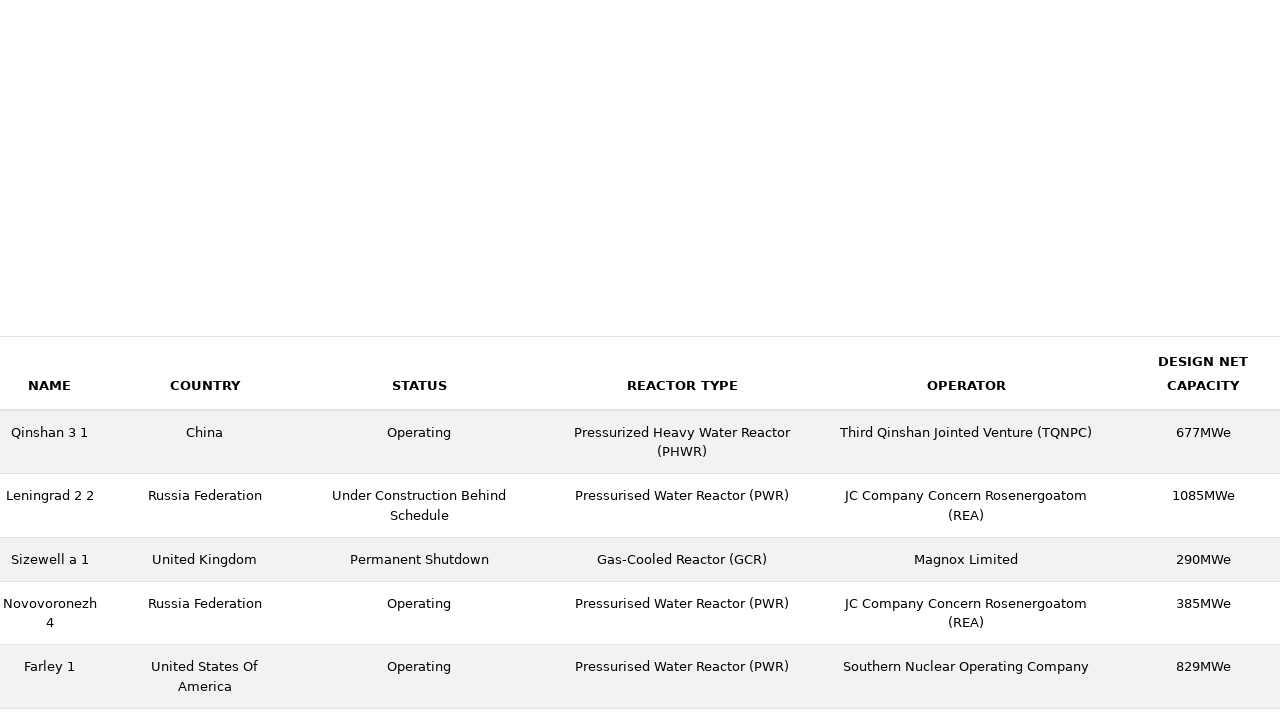

Waited for links to load on third datasource page
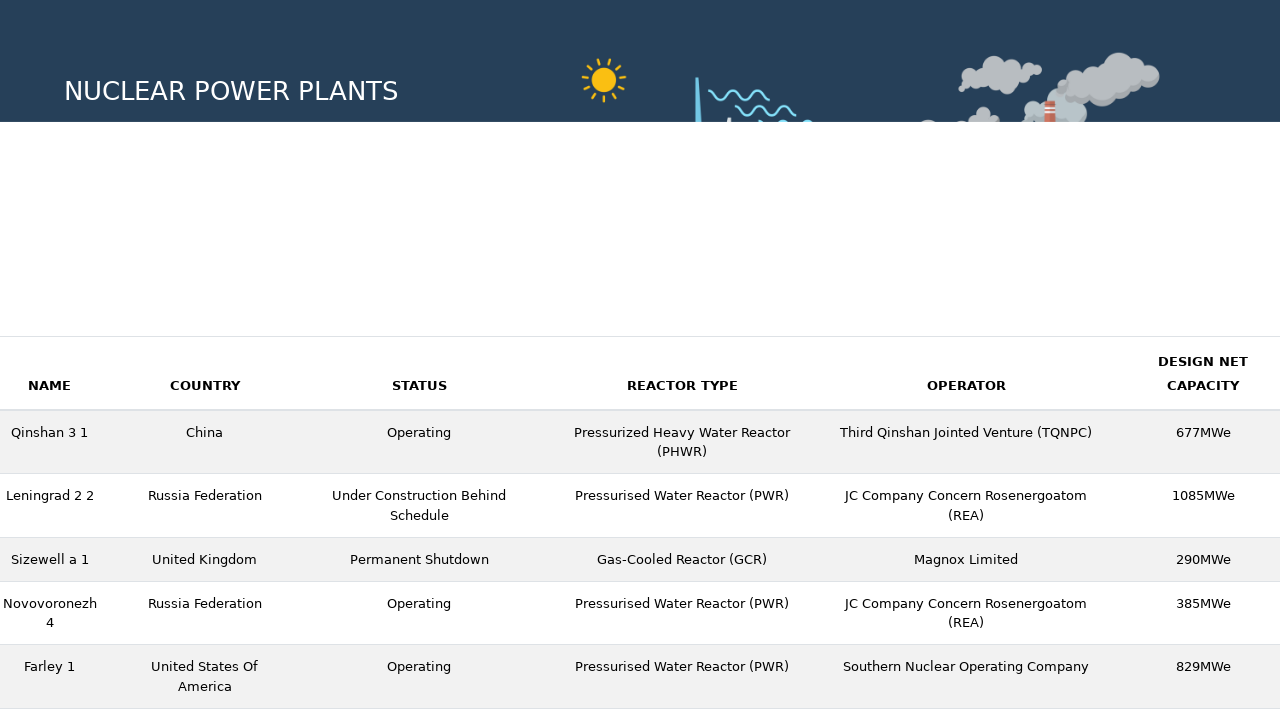

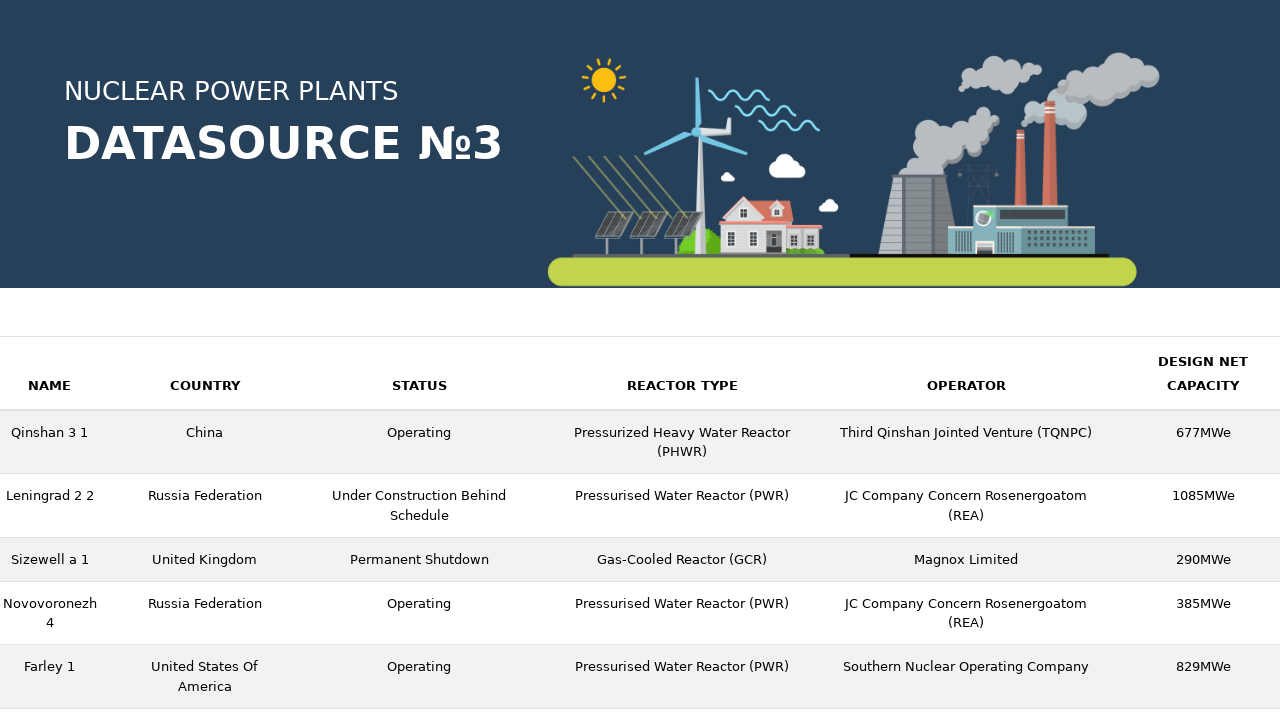